Tests hover functionality by moving the mouse over a user profile image to trigger hover effects

Starting URL: https://the-internet.herokuapp.com/hovers

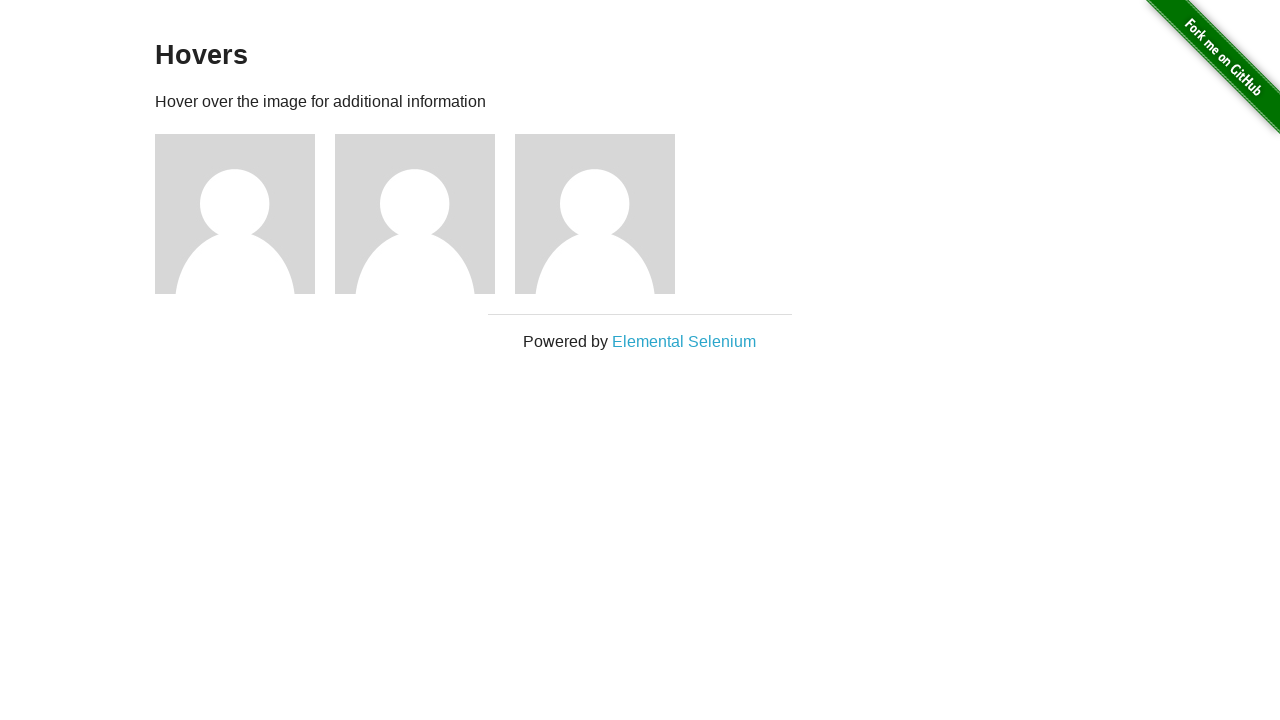

Waited for first user profile image to load
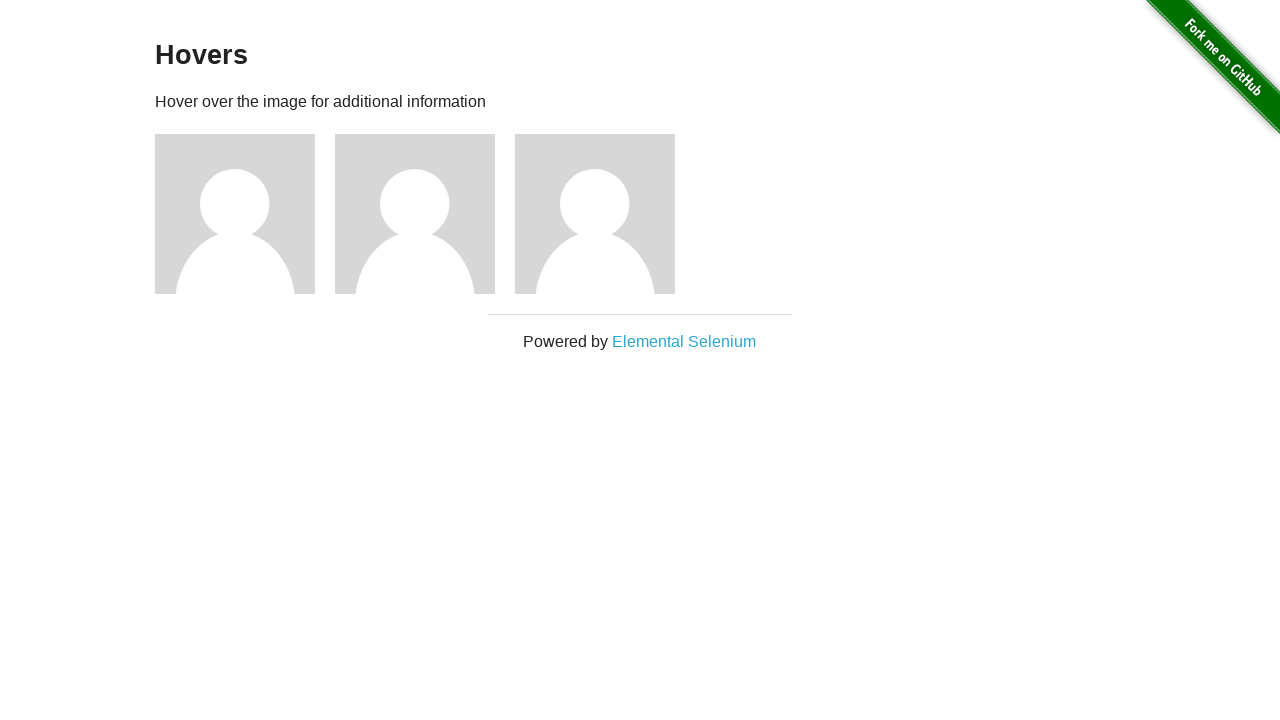

Hovered over first user profile image to trigger hover effects at (235, 214) on body > div:nth-child(2) > div:nth-child(2) > div:nth-child(2) > div:nth-child(3)
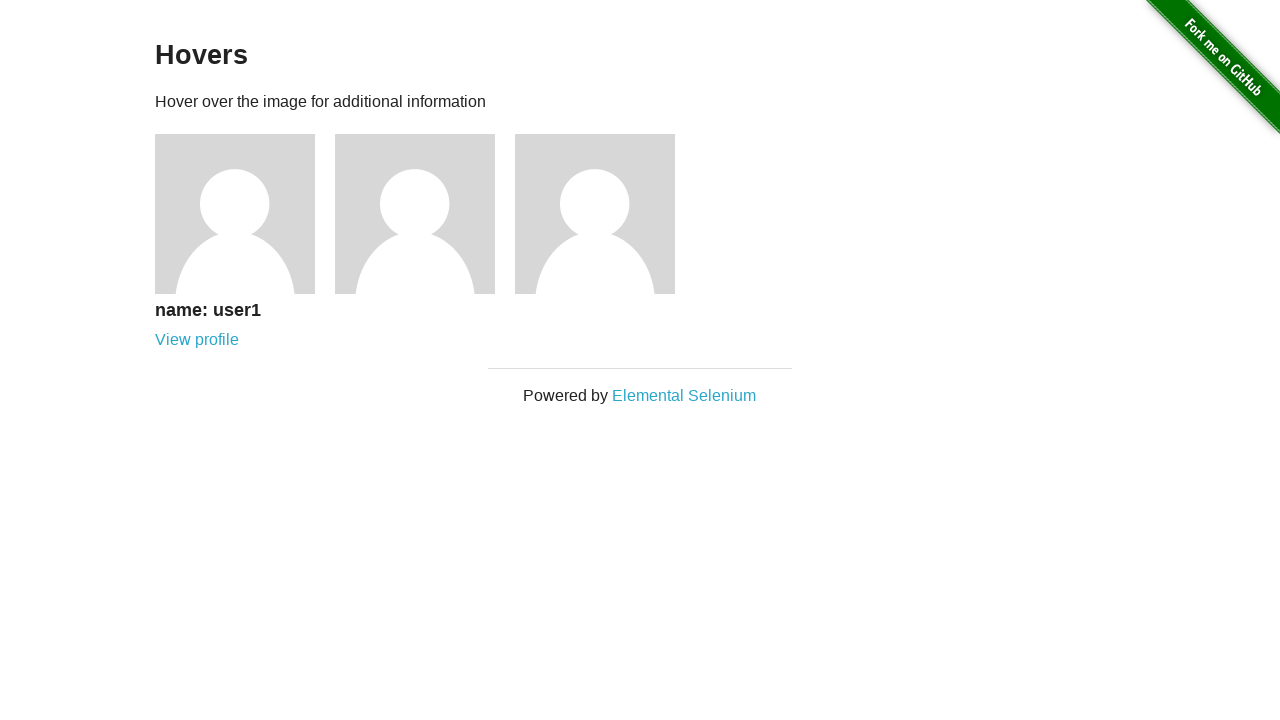

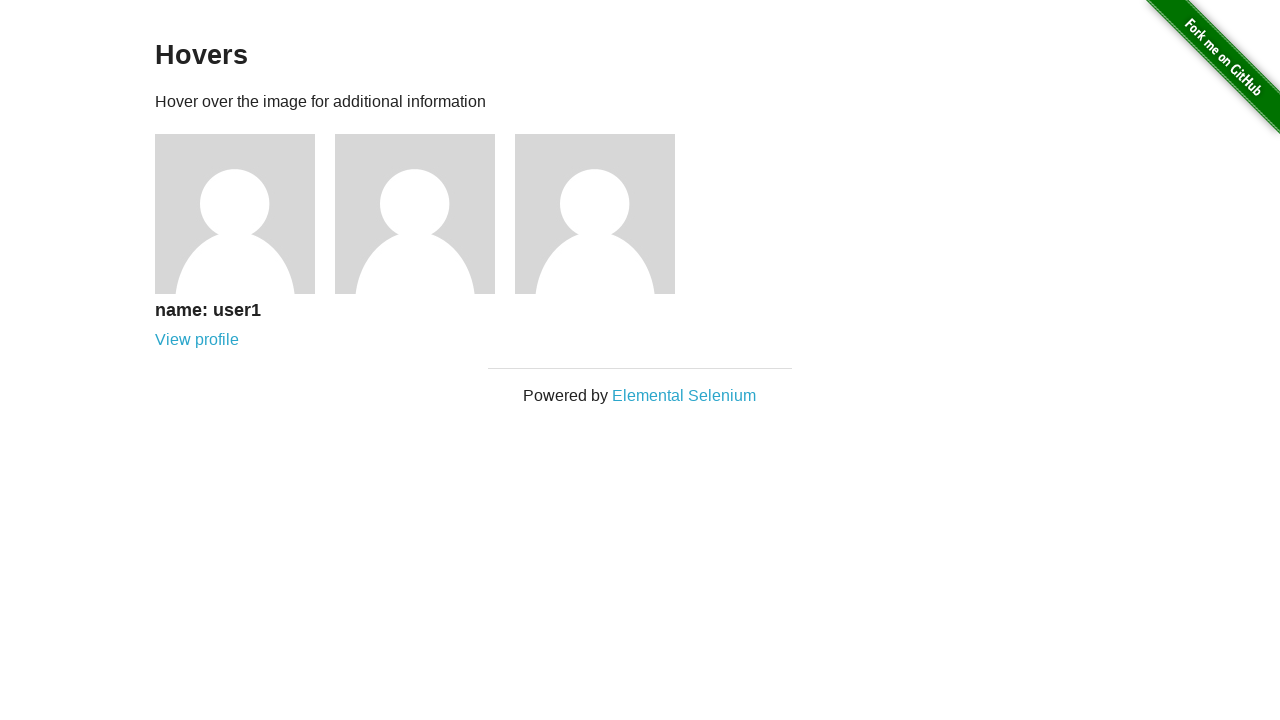